Tests Zillow property detail page by expanding the "Price history", "Public tax history", and "Facts and features" sections by clicking their respective "Show more" buttons.

Starting URL: https://www.zillow.com/homedetails/19615387_zpid/

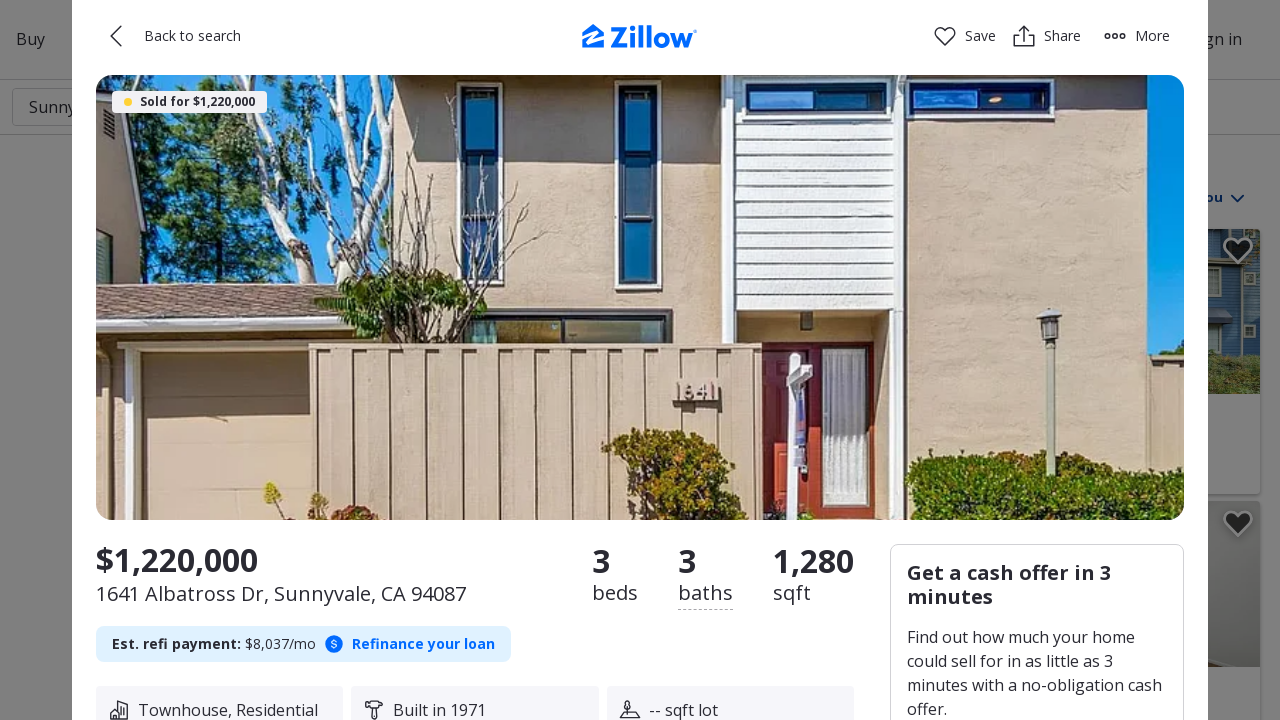

Waited for page to load (domcontentloaded)
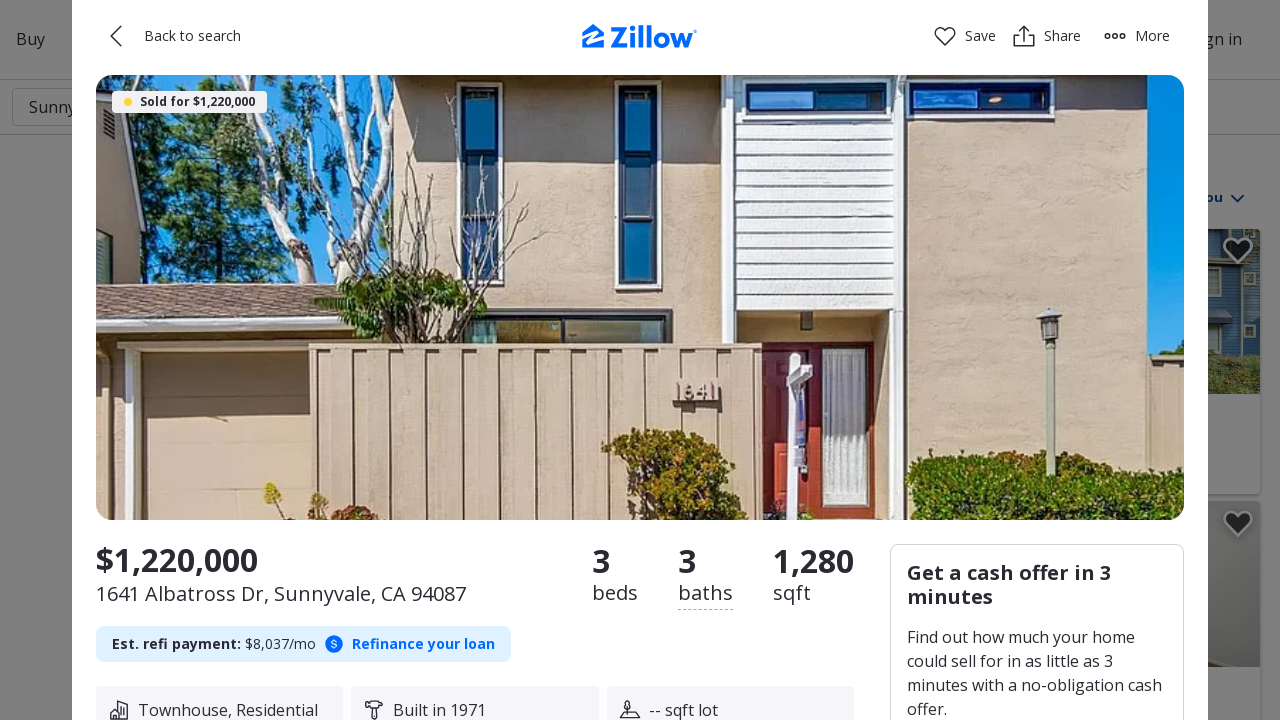

Located Price history section
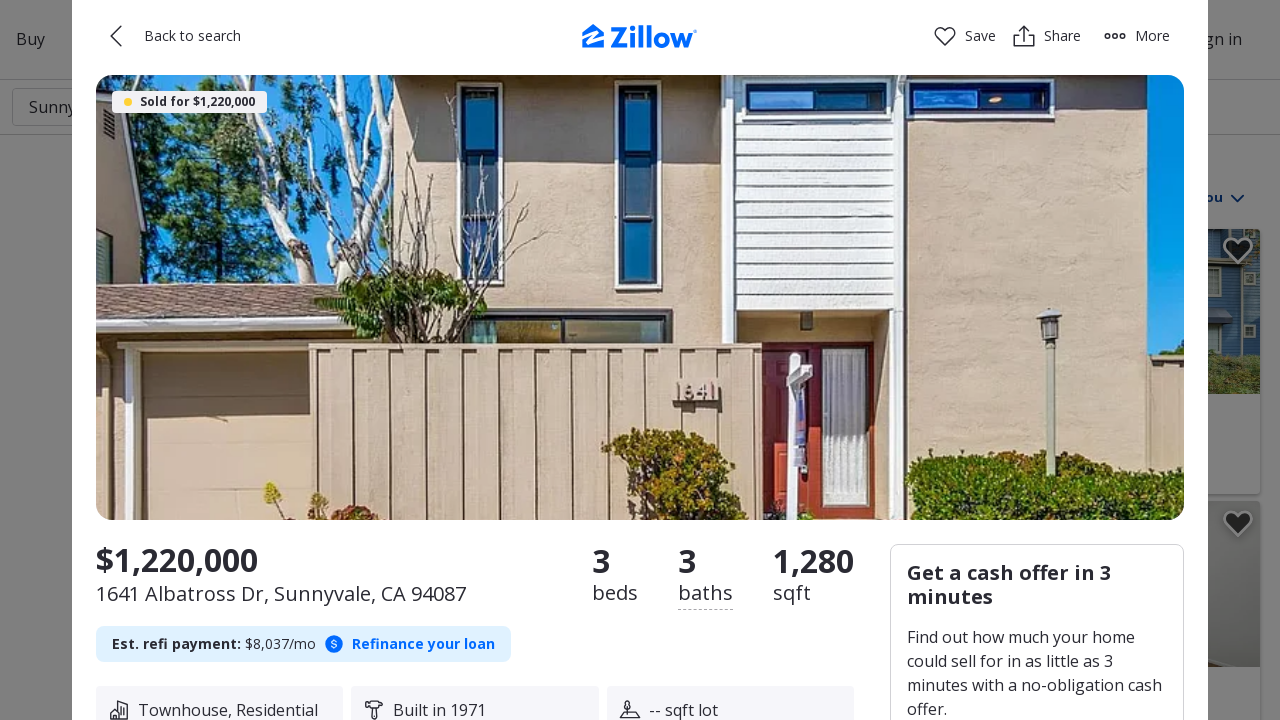

Located Show more button for Price history section
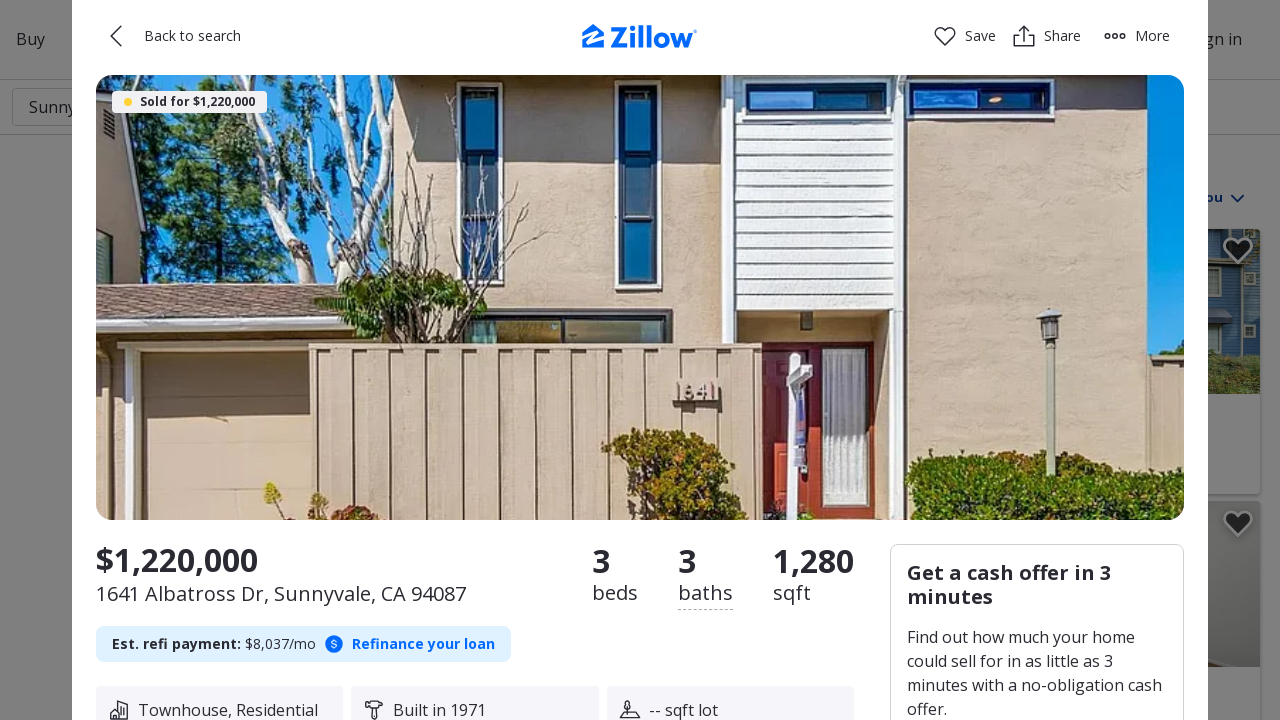

Clicked Show more button to expand Price history section at (153, 360) on h2:text-is("Price history") >> xpath=.. >> span:text-is("Show more") >> xpath=..
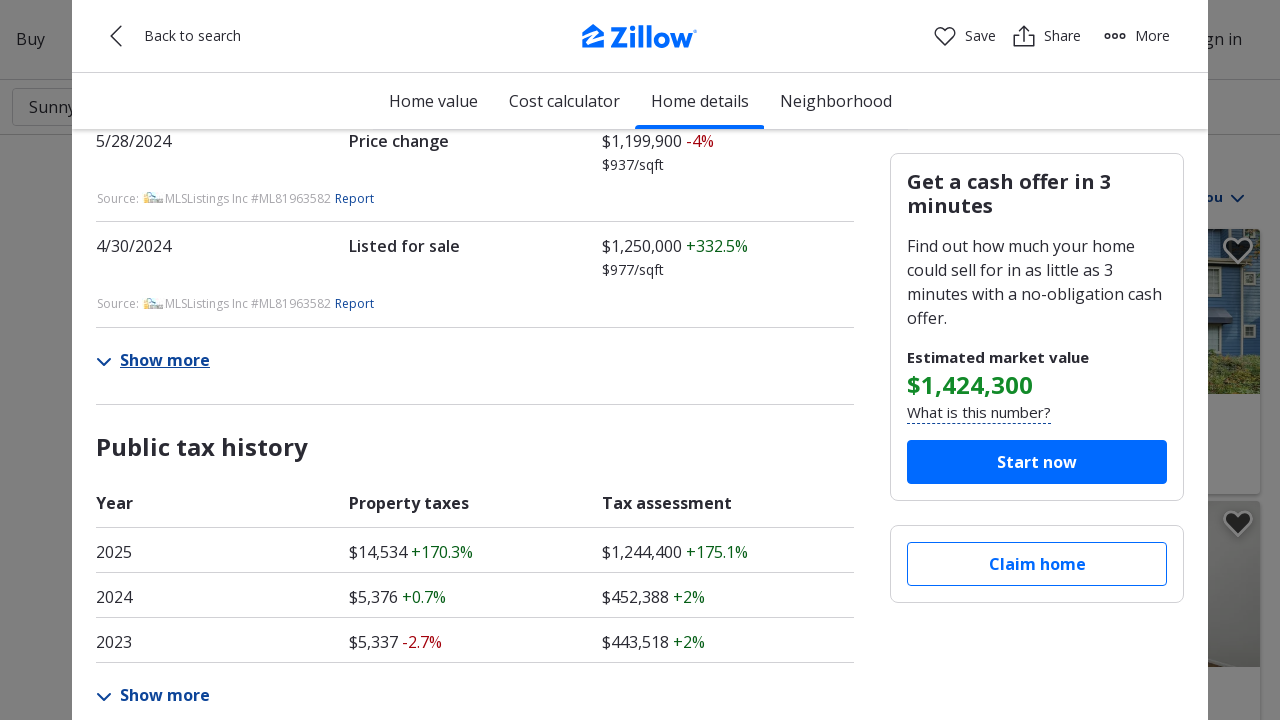

Located Public tax history section
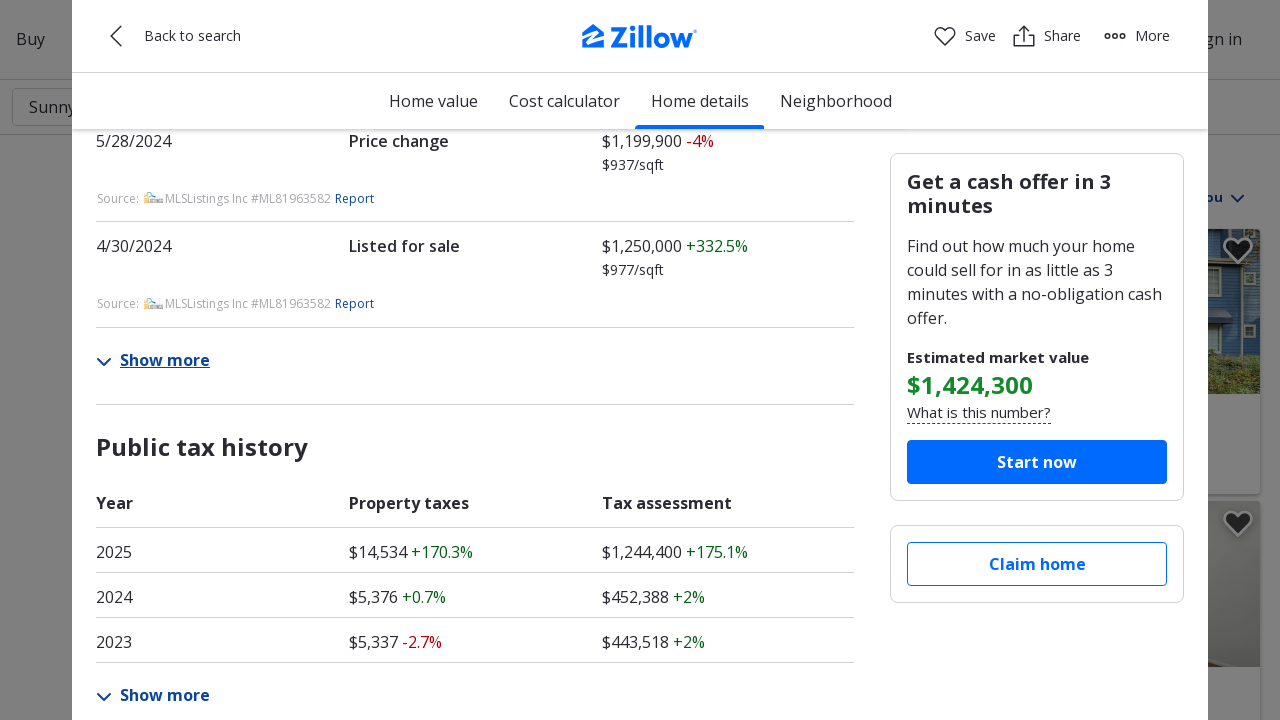

Located Show more button for Public tax history section
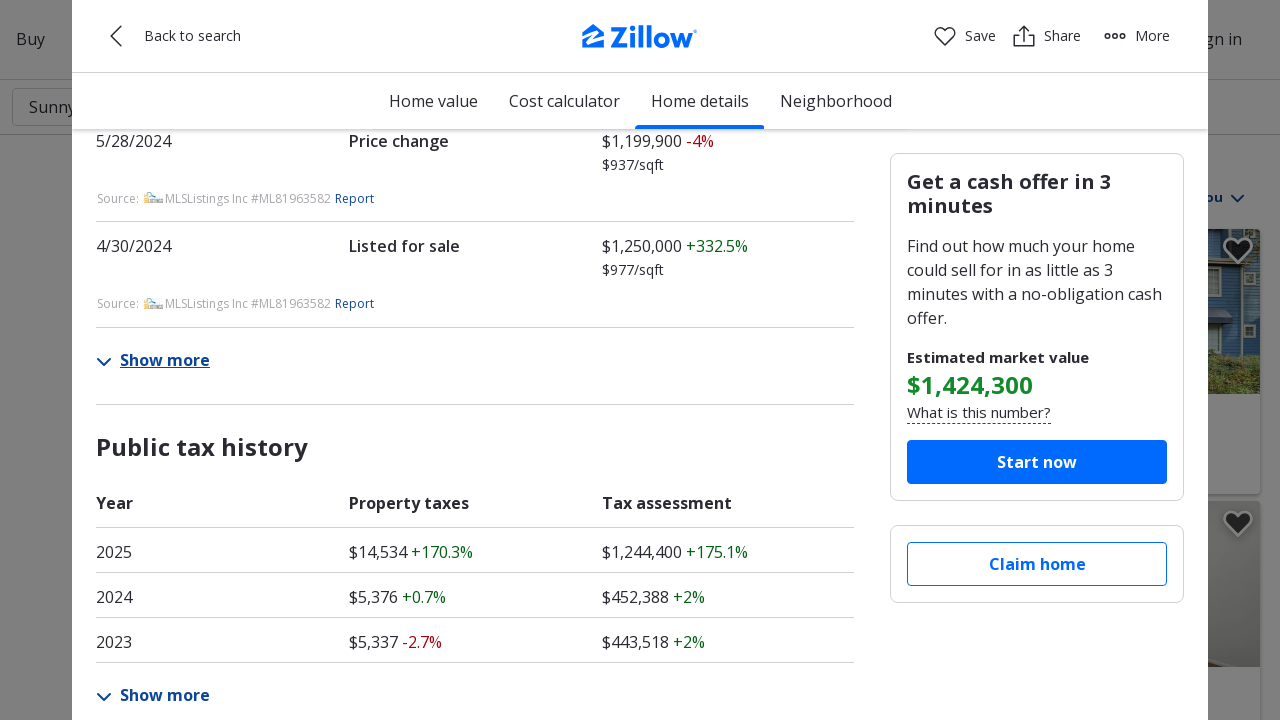

Clicked Show more button to expand Public tax history section at (153, 695) on h2:text-is("Public tax history") >> xpath=.. >> span:text-is("Show more") >> xpa
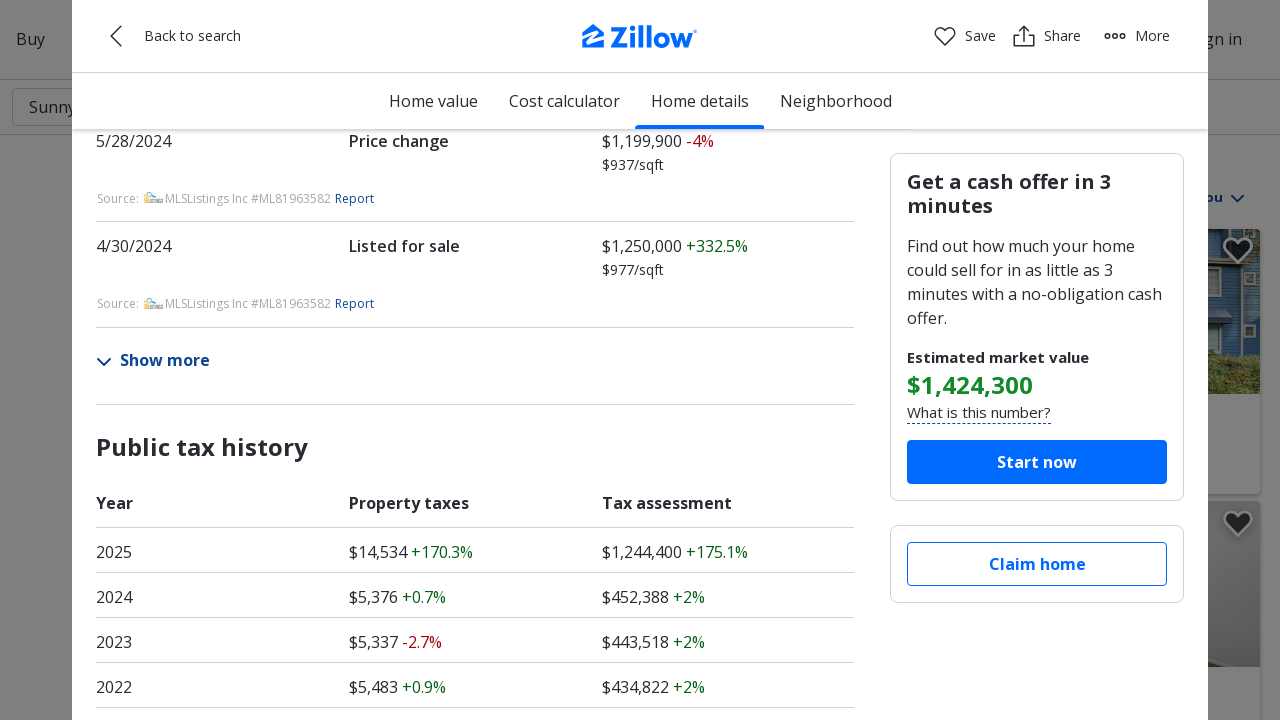

Attempted to locate Facts and features section using h4 selector
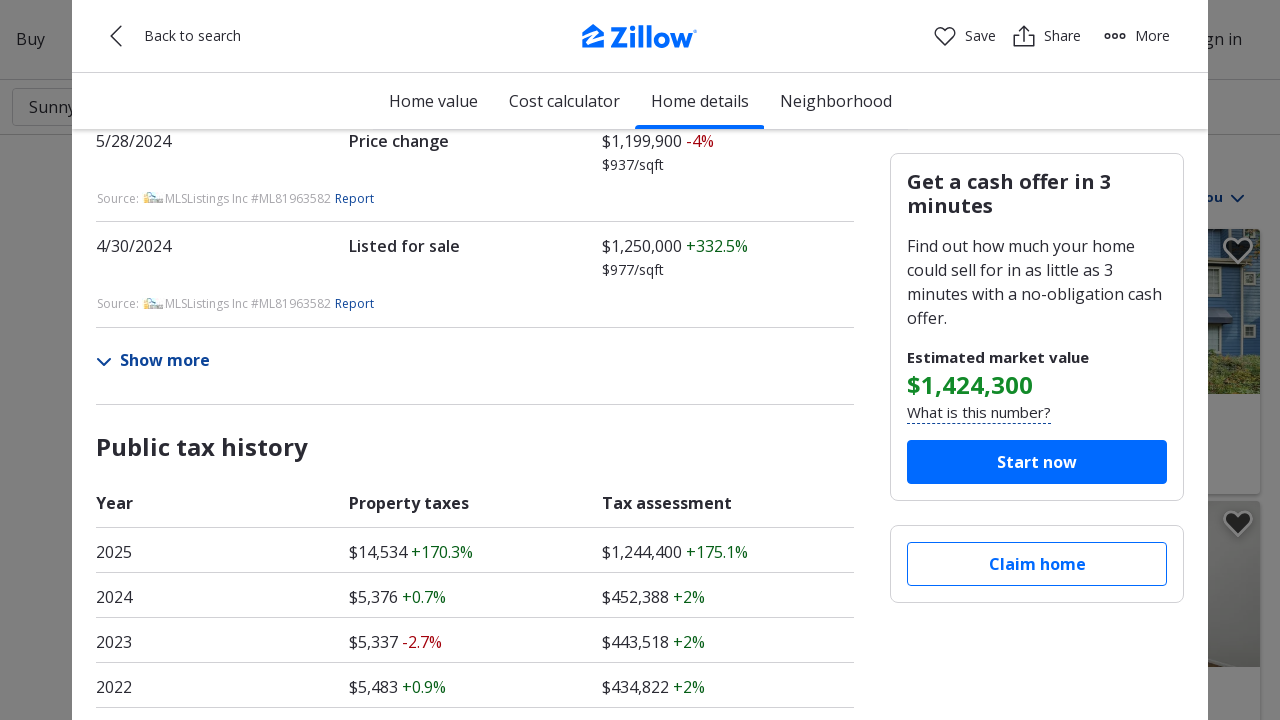

Attempted to locate Facts & features section using h2 selector (fallback)
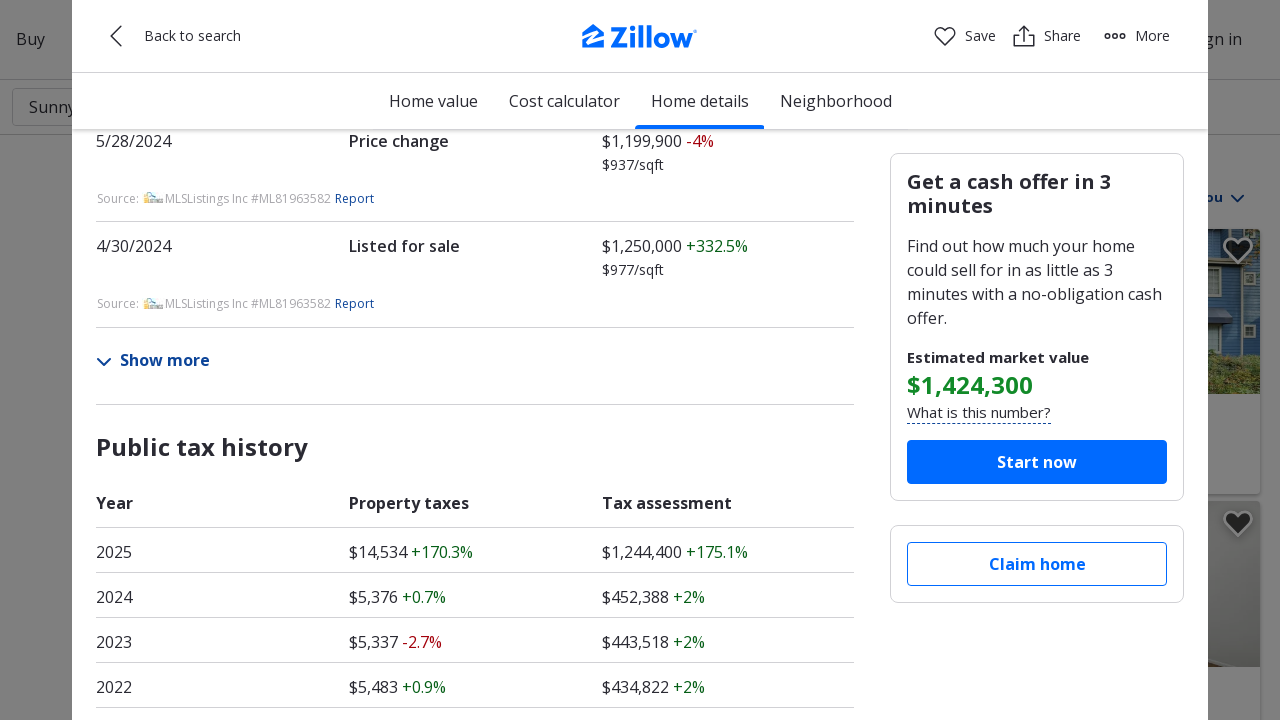

Located See more facts and features button
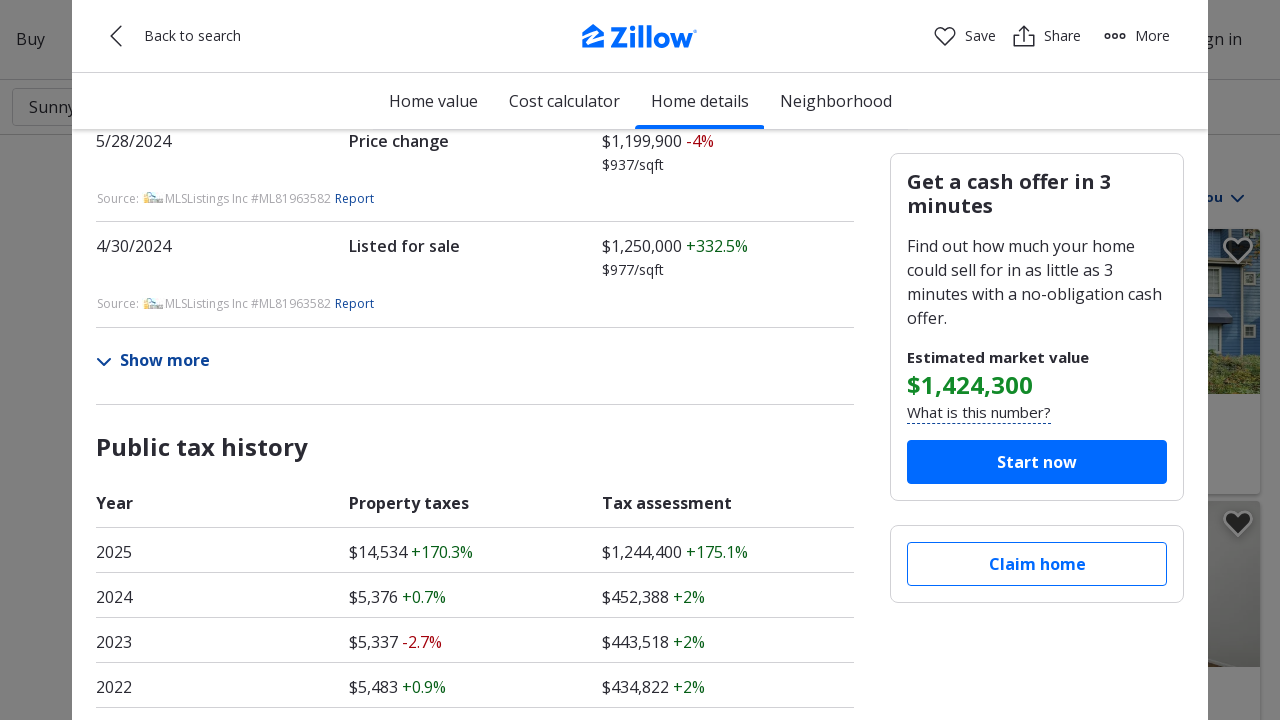

Located Show more button for Facts and features section (fallback)
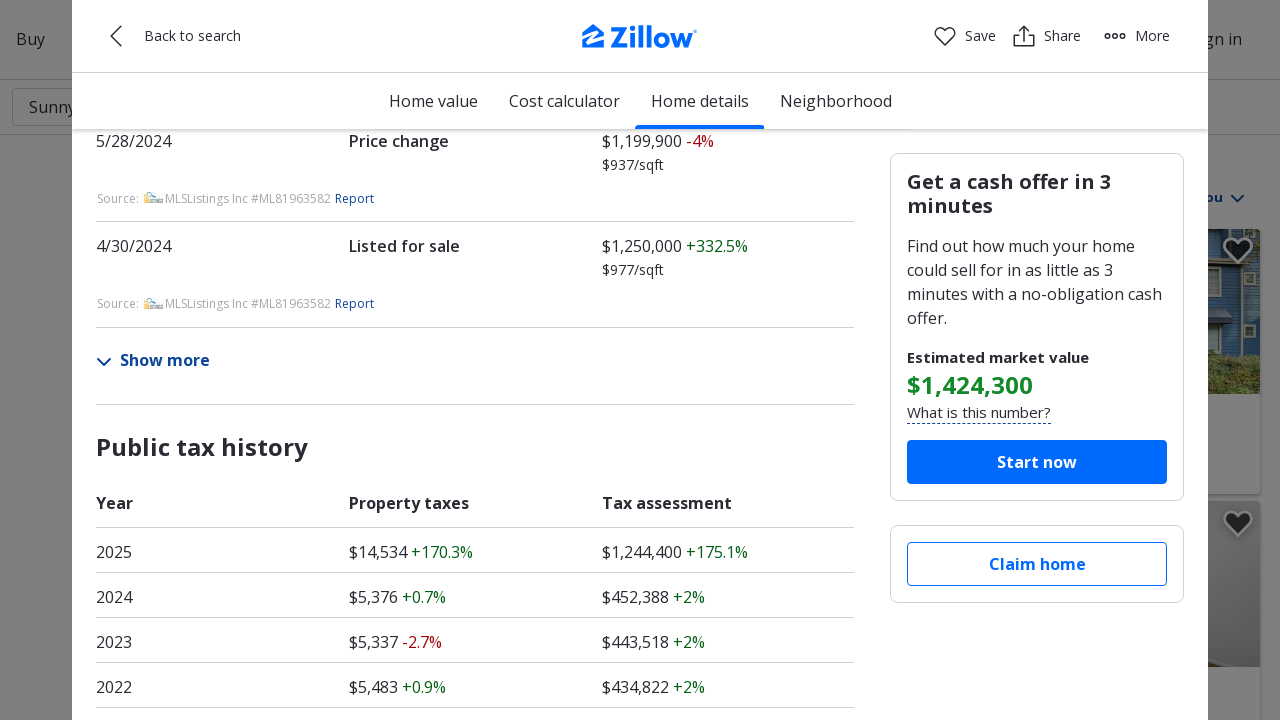

Clicked button to expand Facts and features section at (165, 360) on h2:text-is("Facts & features") >> xpath=.. >> span:text-is("Show more")
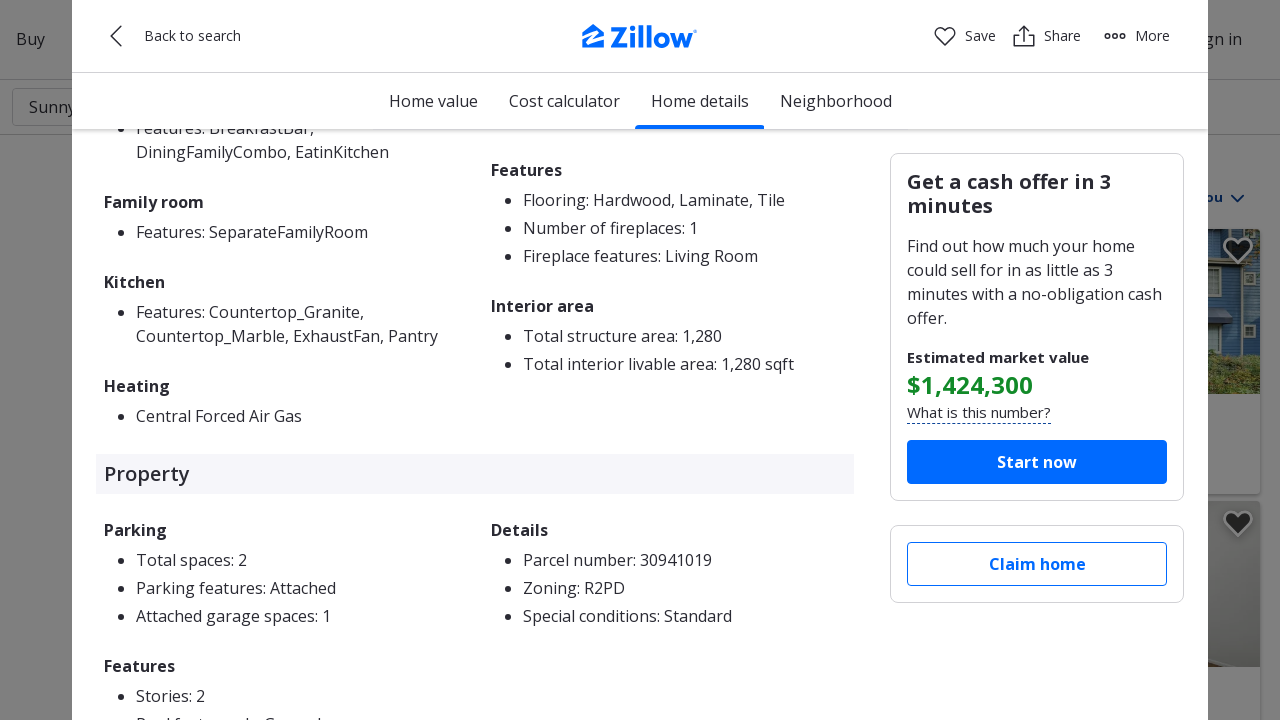

Waited for expanded content to load (domcontentloaded)
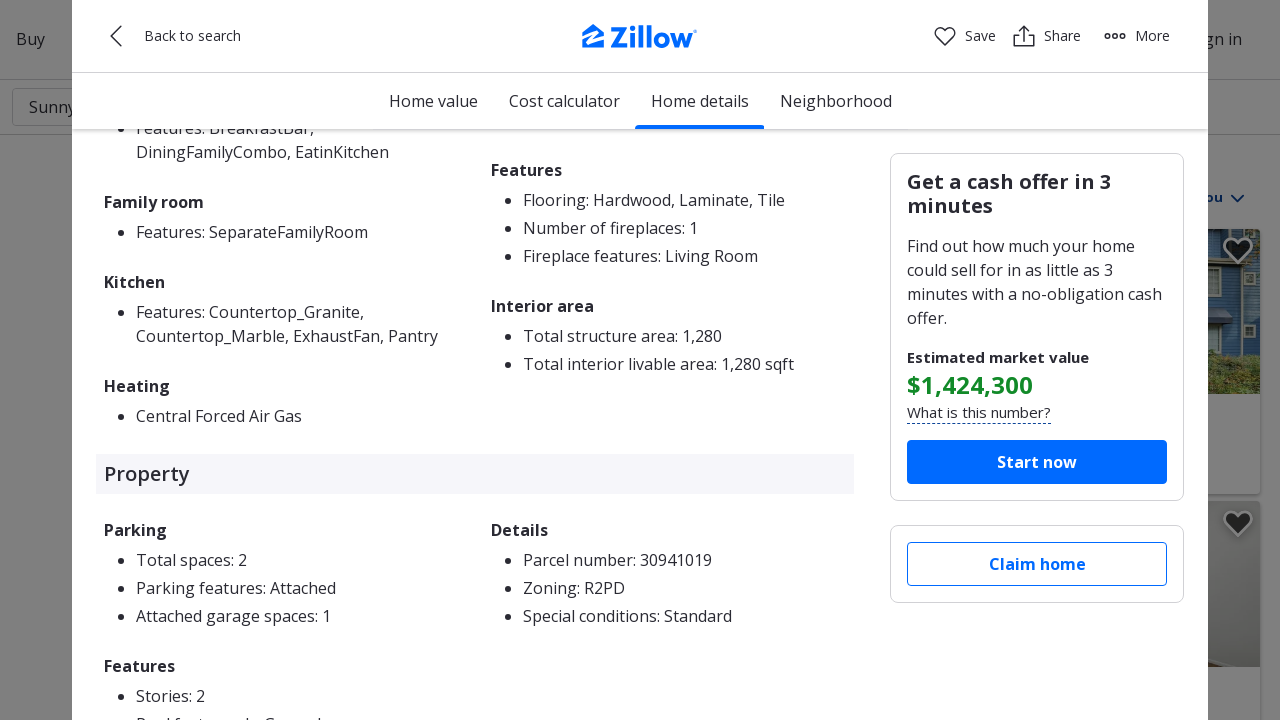

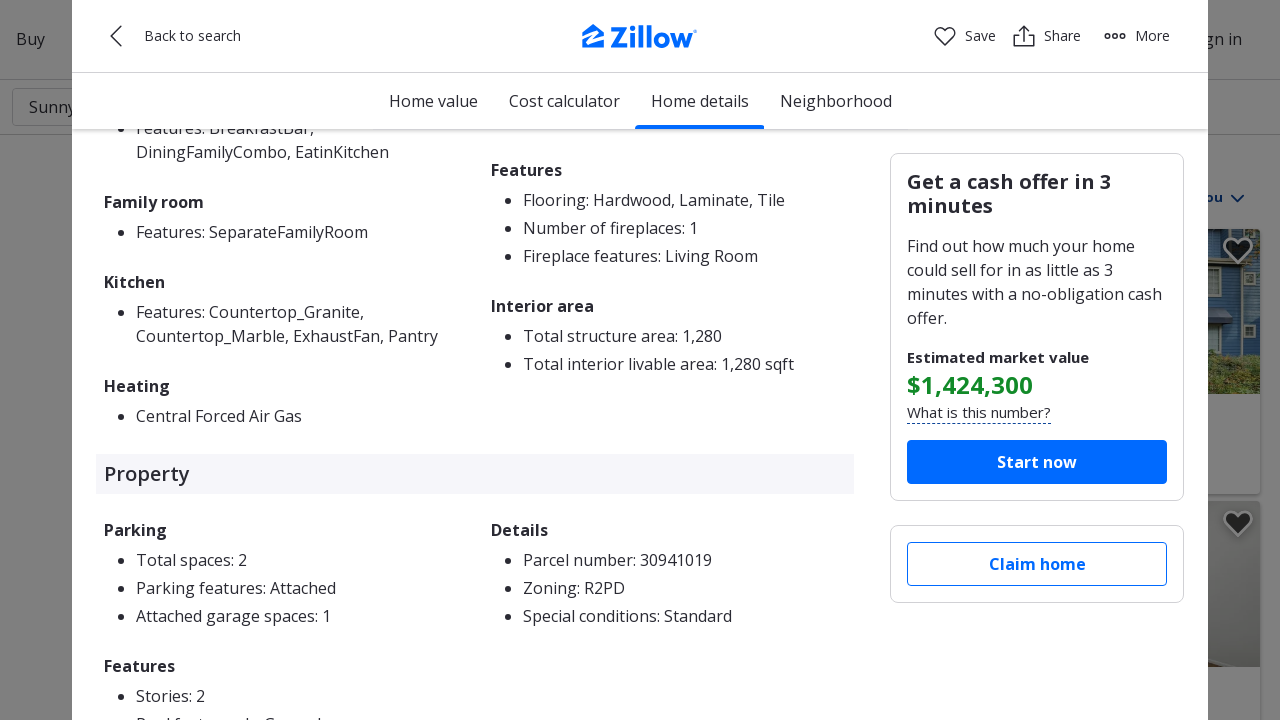